Tests window switching by attempting to switch to a non-existent window handle

Starting URL: http://automationbykrishna.com

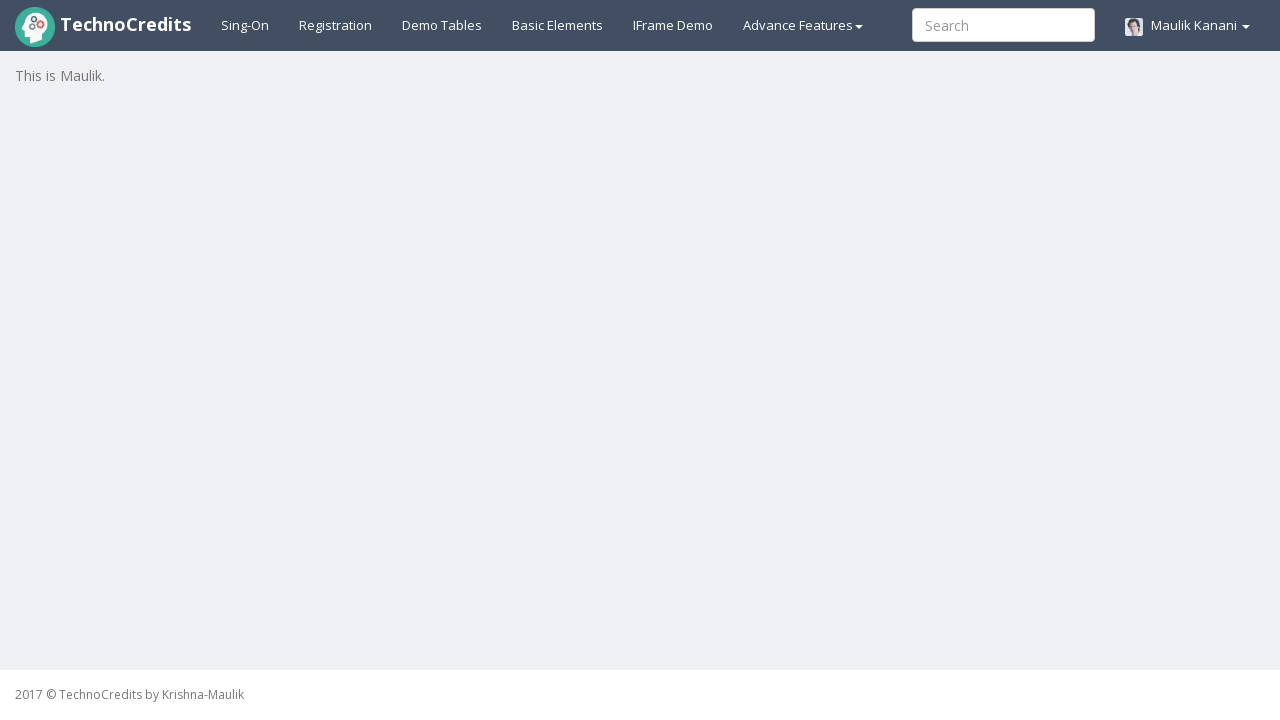

Clicked on basic elements link at (558, 25) on xpath=//a[@id='basicelements']
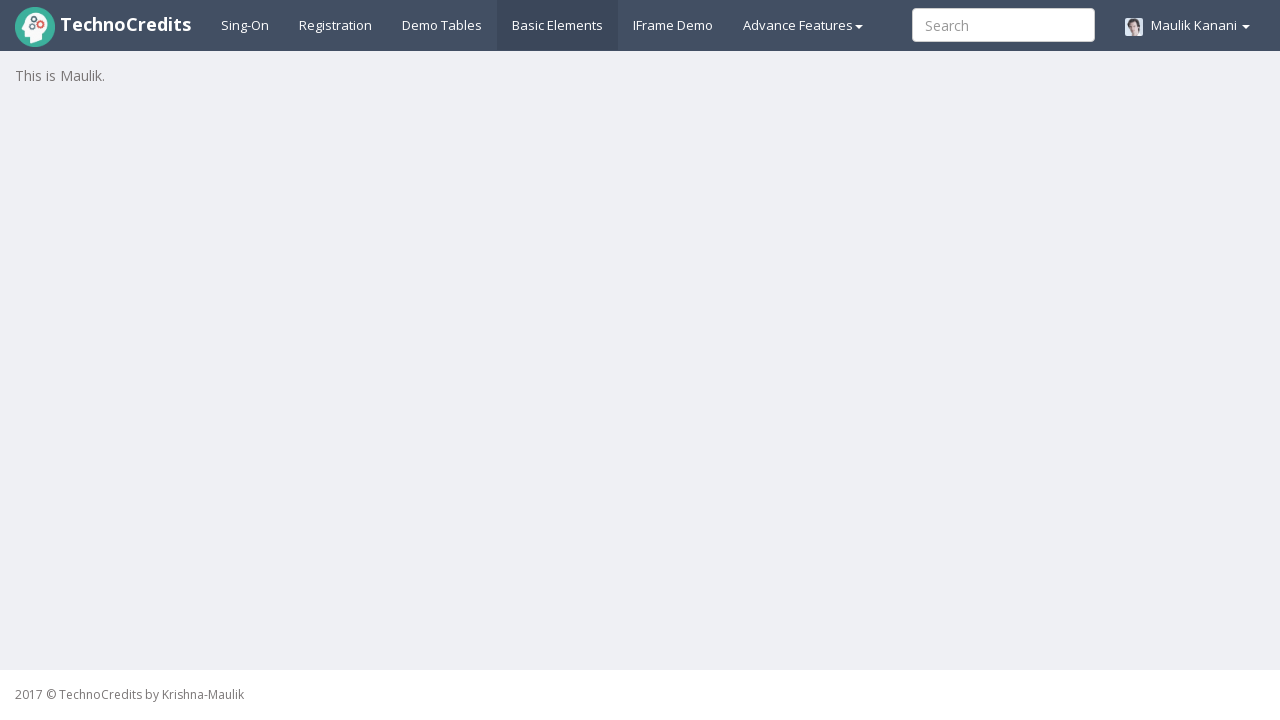

Scrolled down by 300 pixels
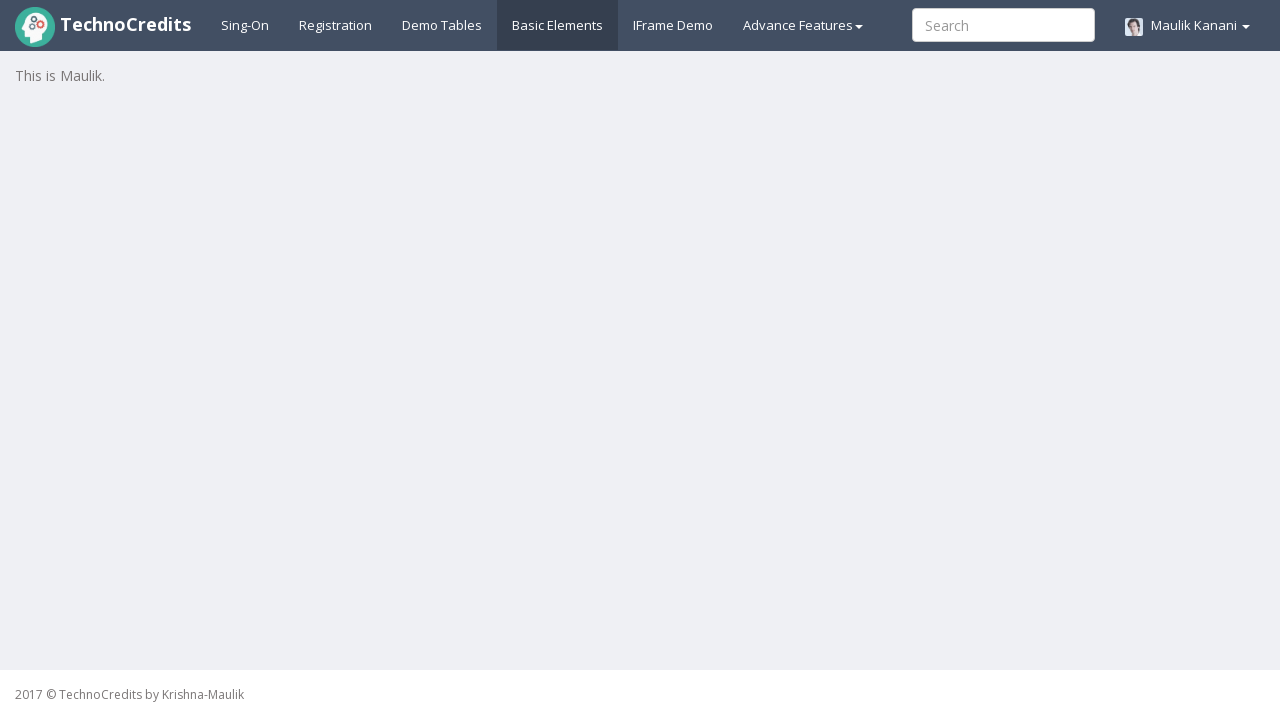

Attempted to switch to non-existent window handle - exception caught as expected
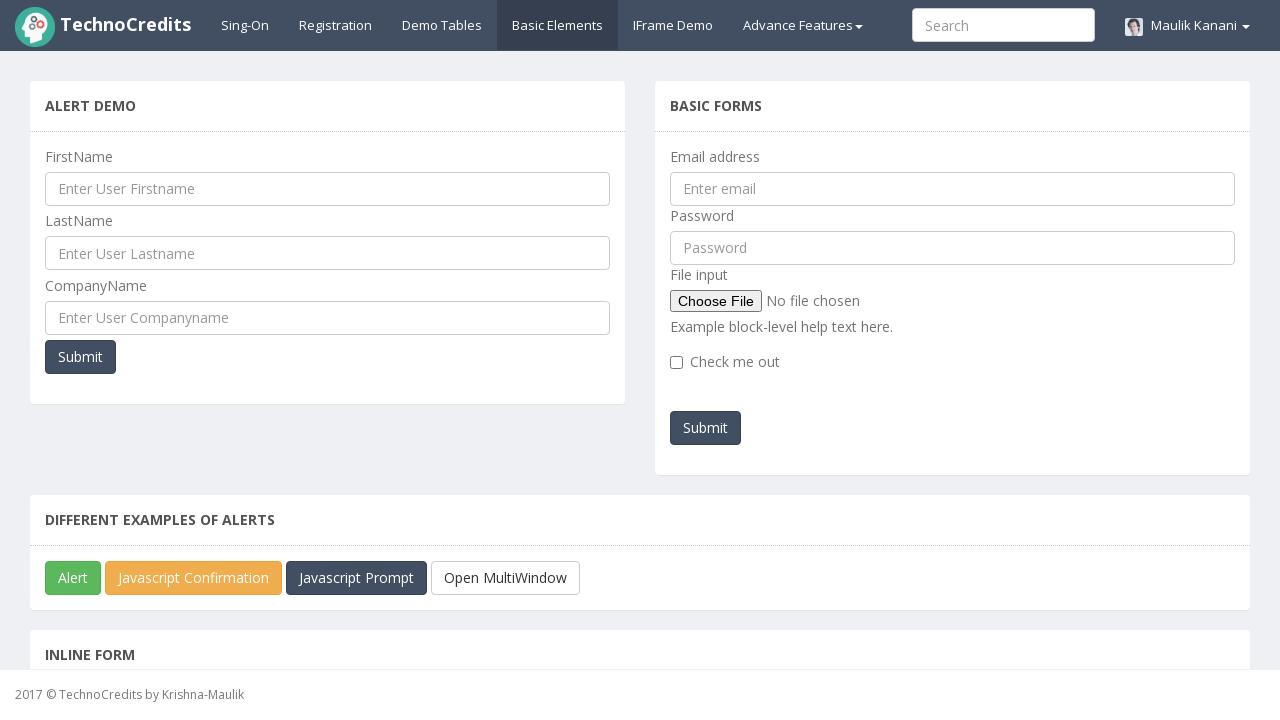

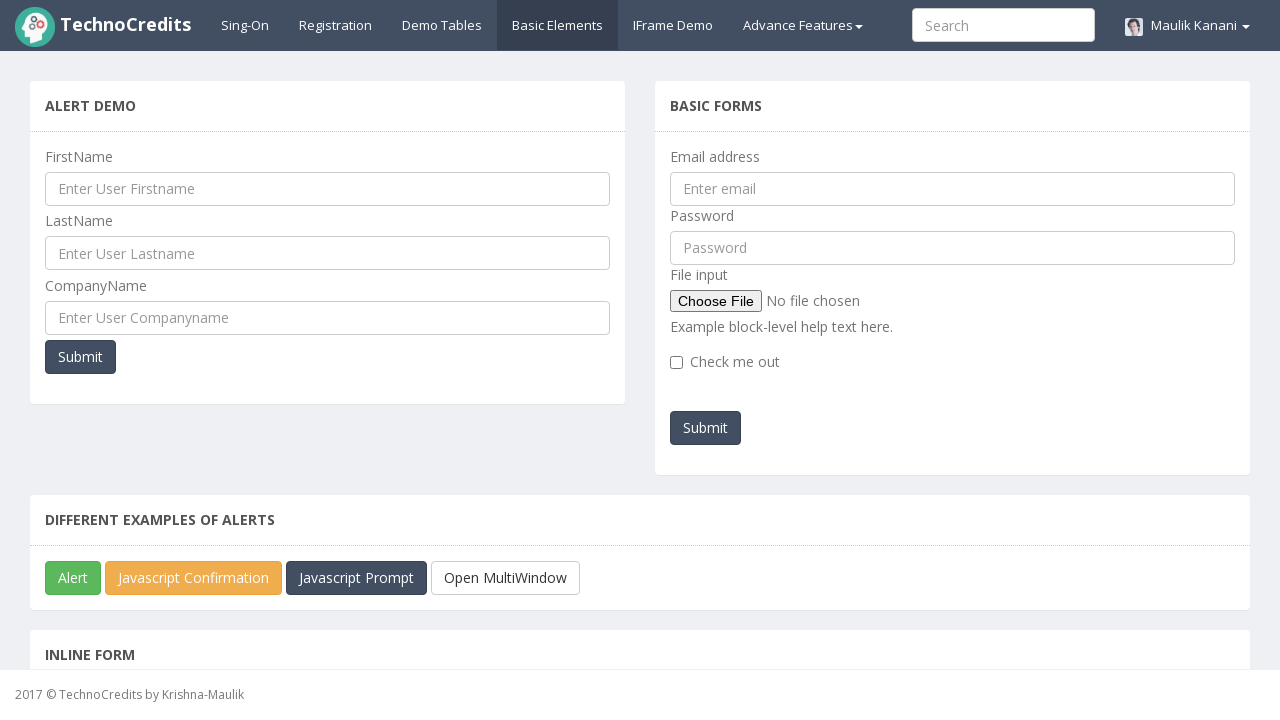